Tests user registration flow by clicking the registration link, filling out the registration form with personal details (name, email, phone, occupation, gender, password), and submitting the form.

Starting URL: https://rahulshettyacademy.com/client

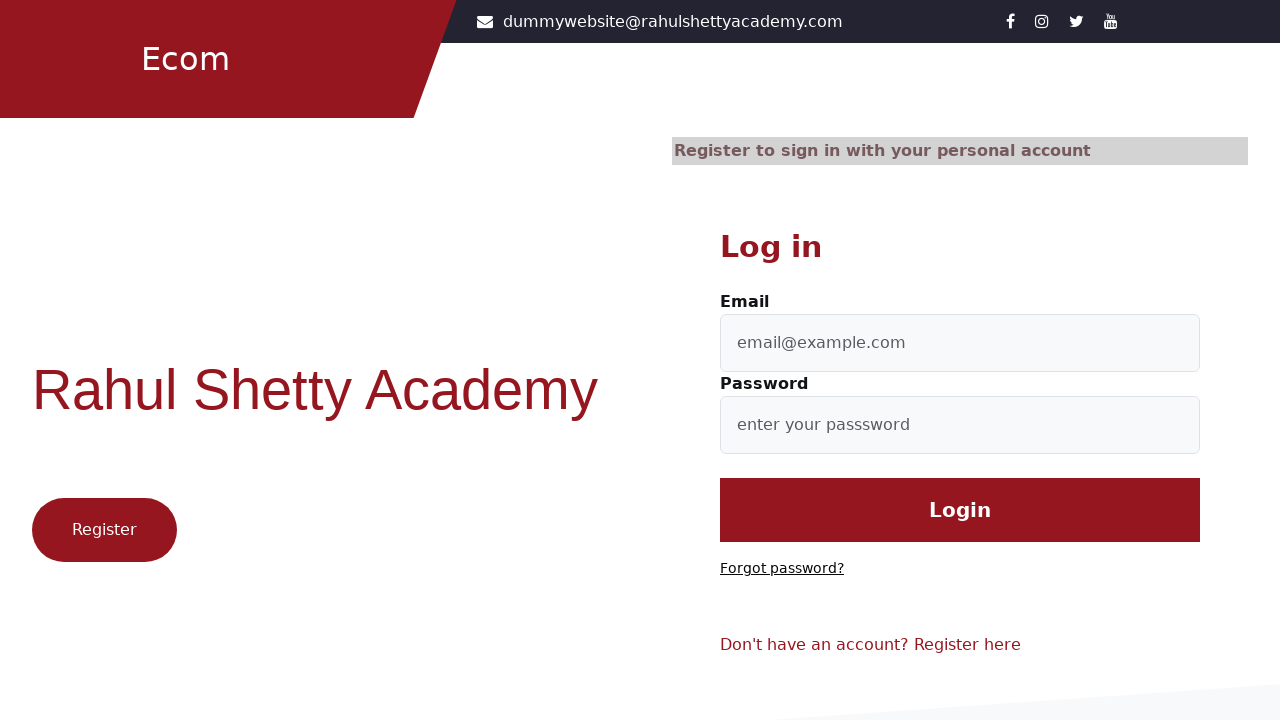

Clicked registration link at (968, 645) on .text-reset
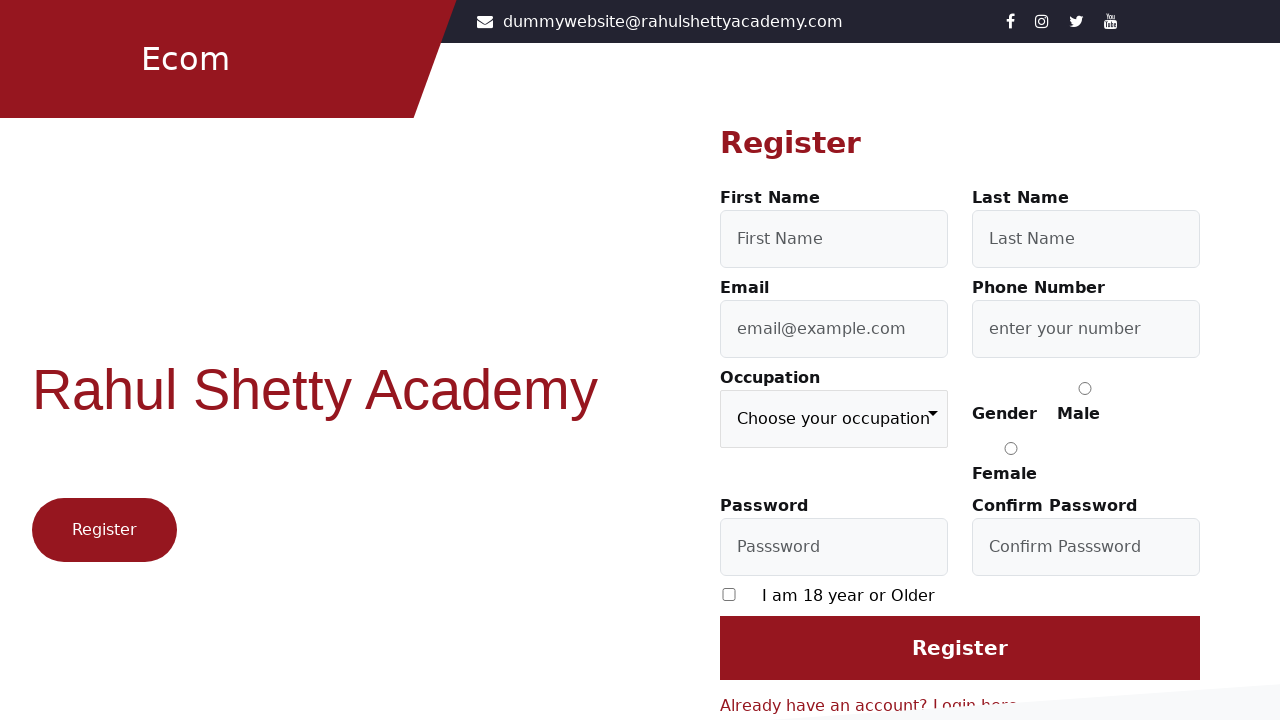

Filled first name field with 'Mohammad' on #firstName
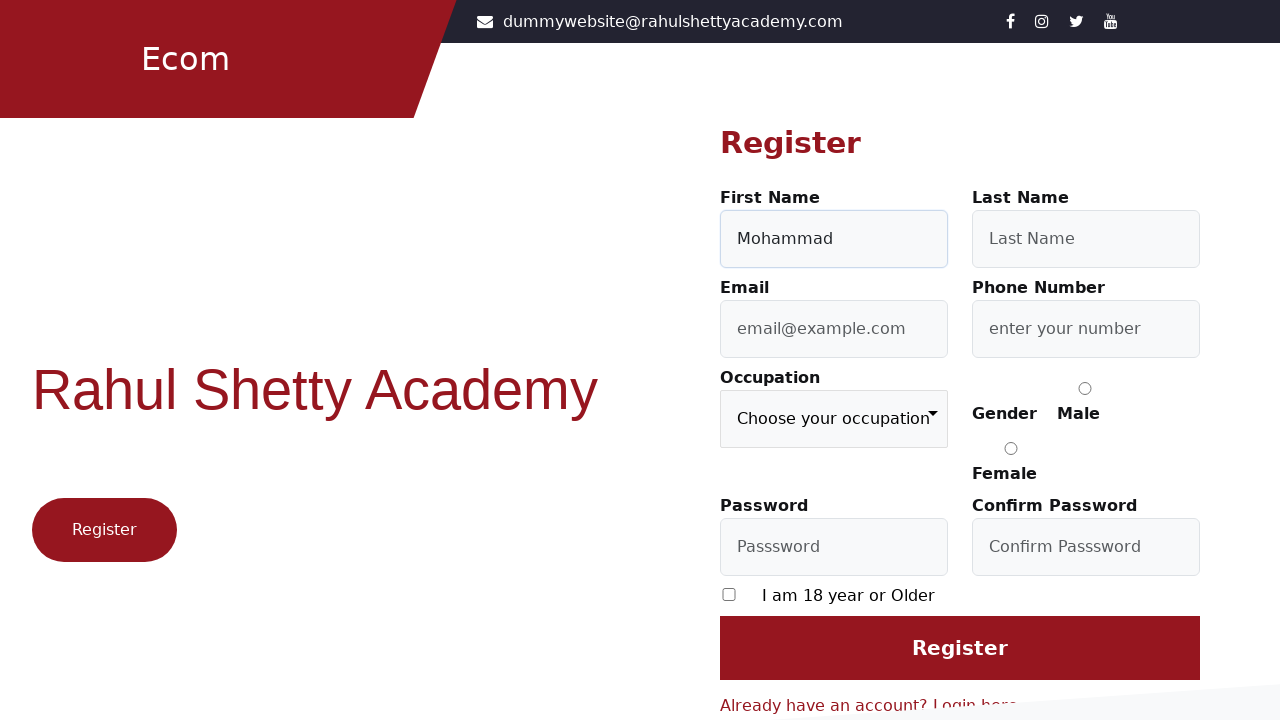

Filled last name field with 'Rahman' on #lastName
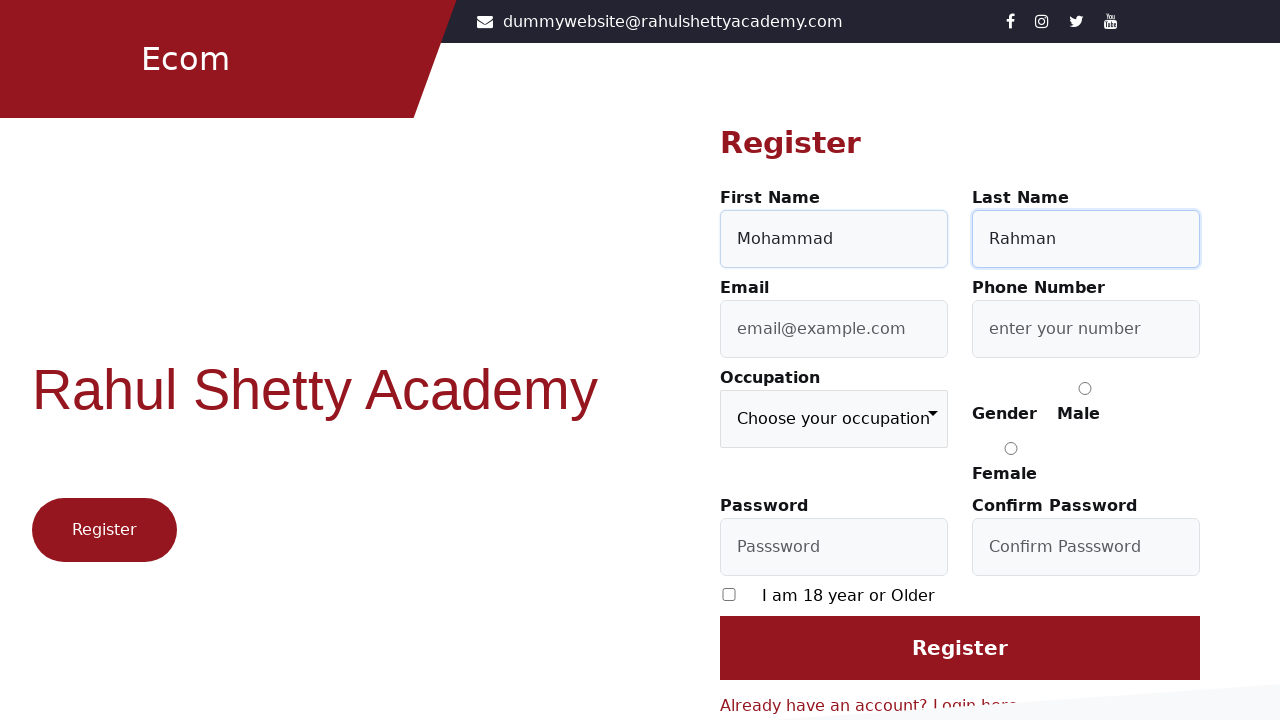

Filled email field with 'testuser7842@gmail.com' on #userEmail
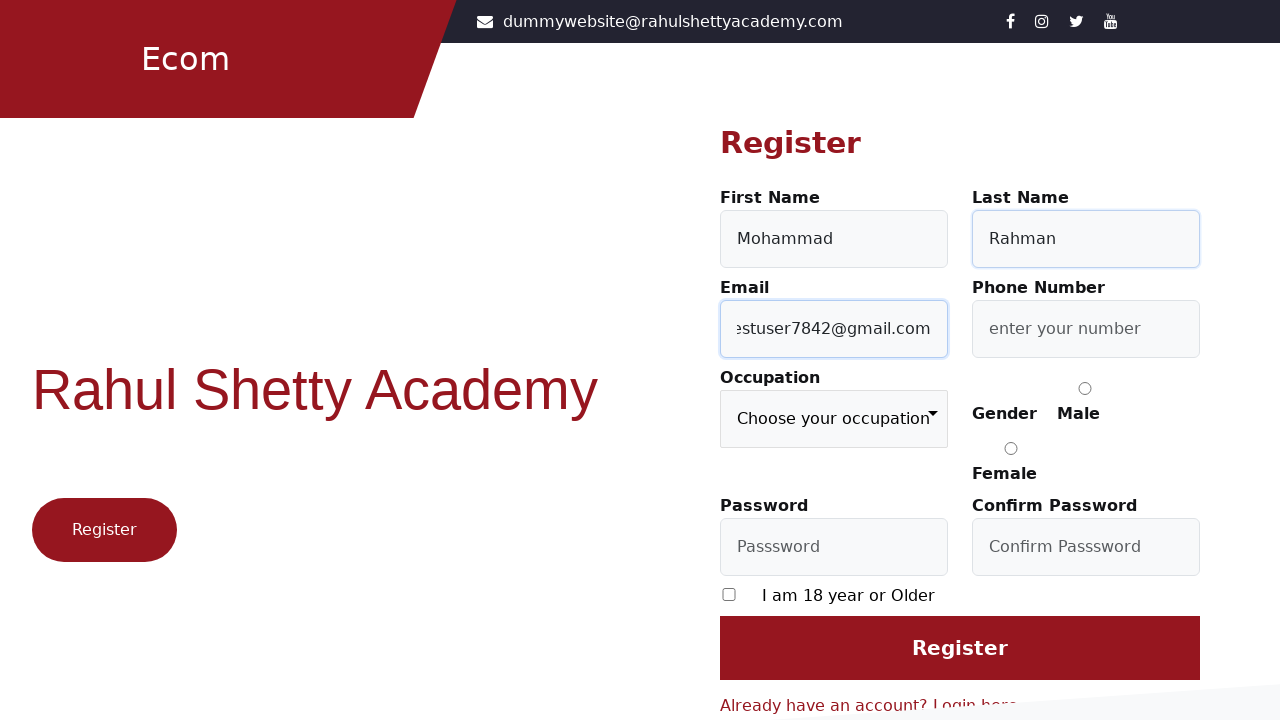

Filled mobile number field with '2139741111' on #userMobile
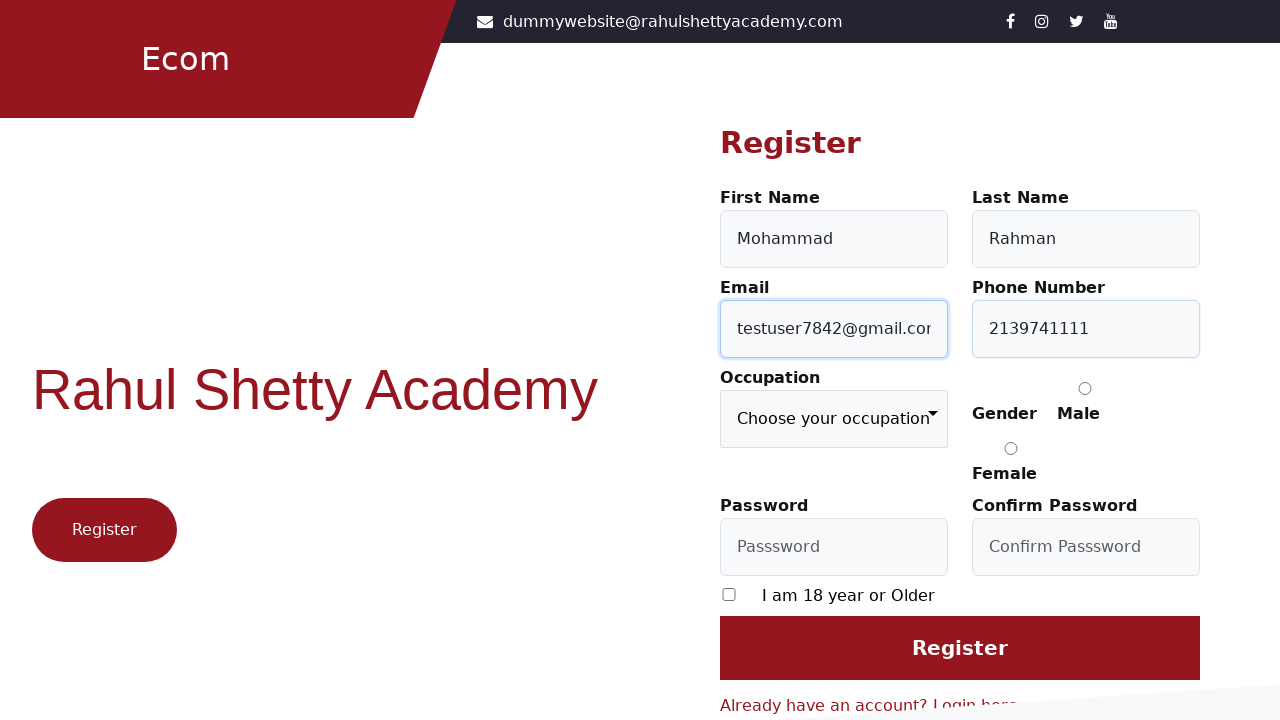

Selected 'Engineer' from occupation dropdown on select.custom-select
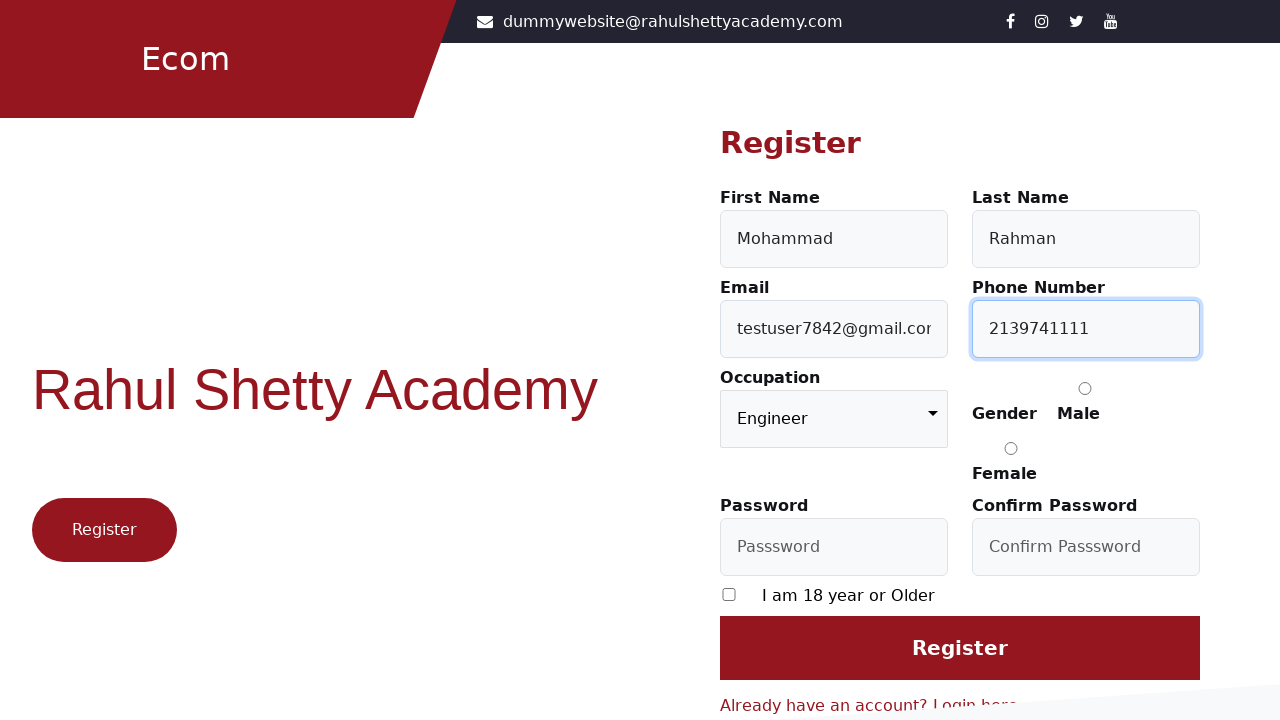

Selected 'Male' gender option at (1085, 388) on input[value="Male"]
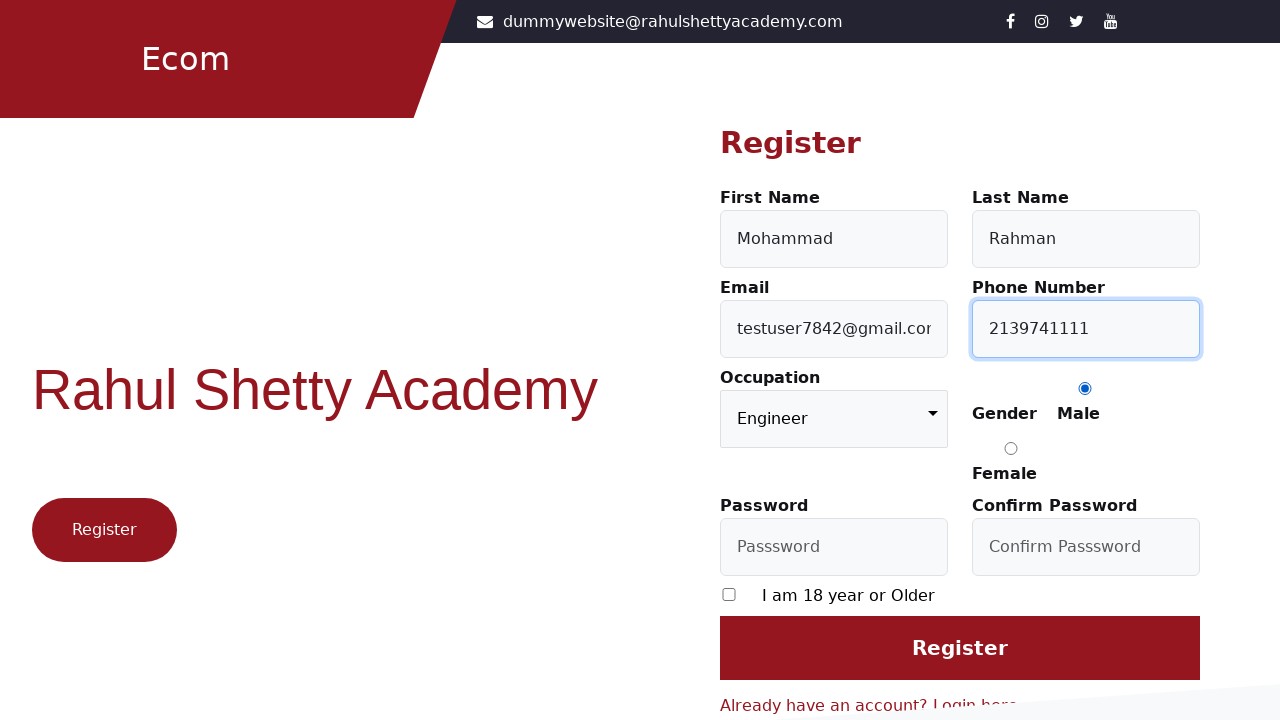

Filled password field with 'SecurePass123' on #userPassword
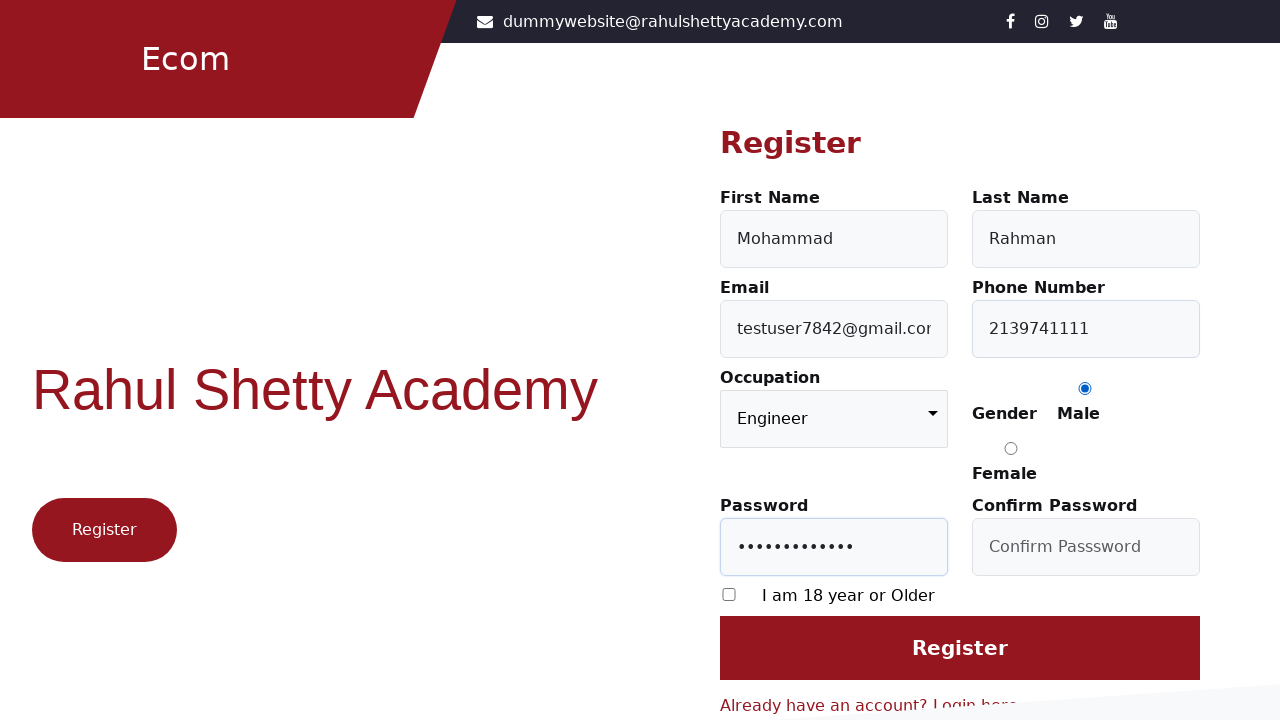

Filled confirm password field with 'SecurePass123' on #confirmPassword
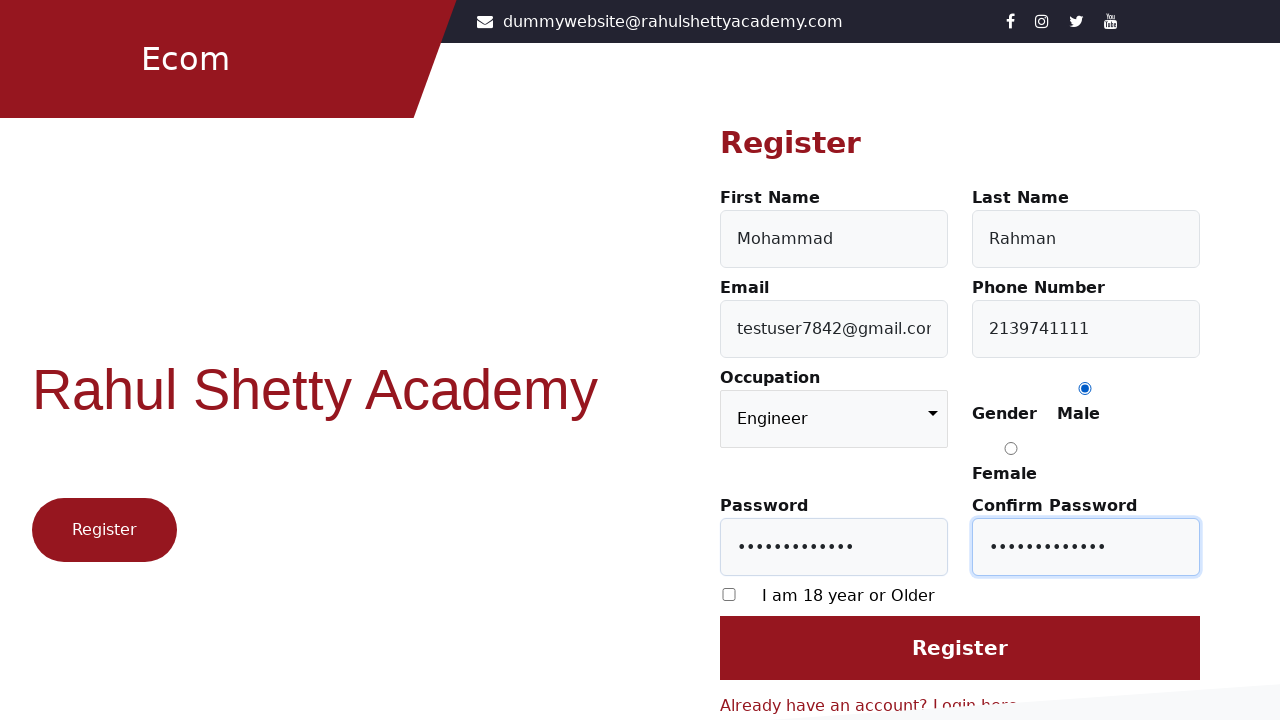

Checked terms and conditions checkbox at (729, 594) on input[type="checkbox"]
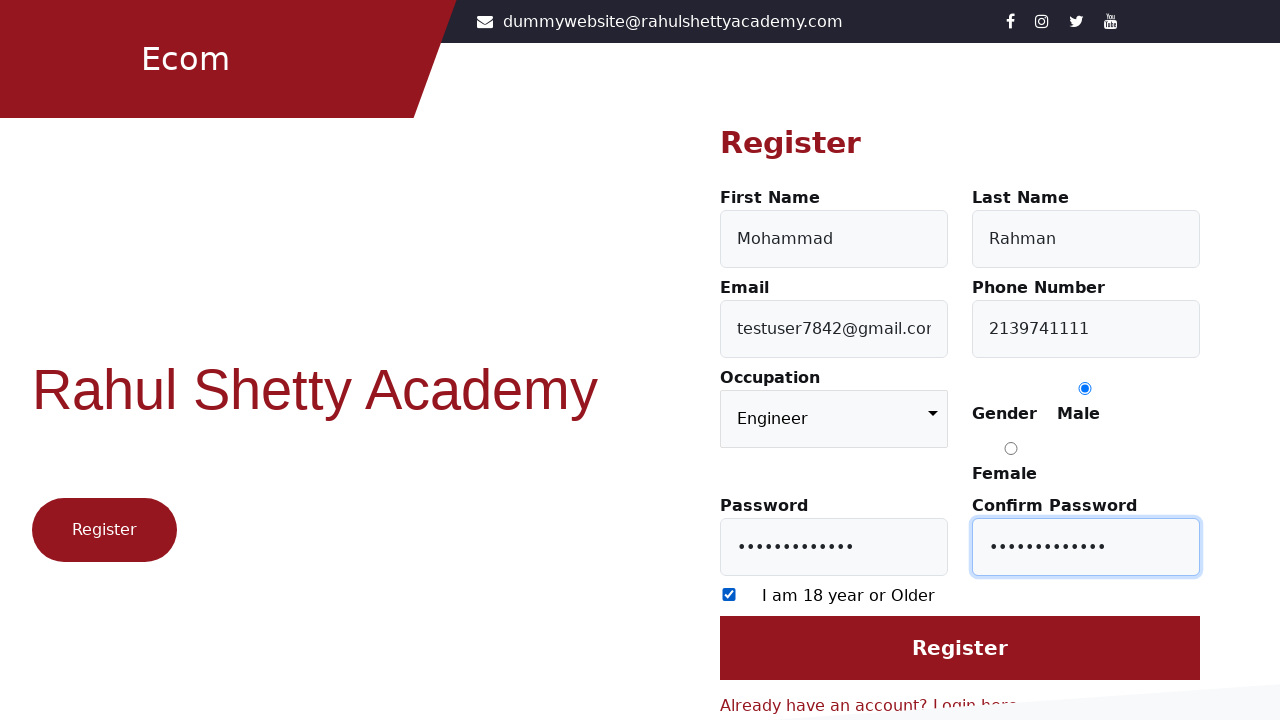

Clicked register button to submit registration form at (960, 648) on input[value="Register"]
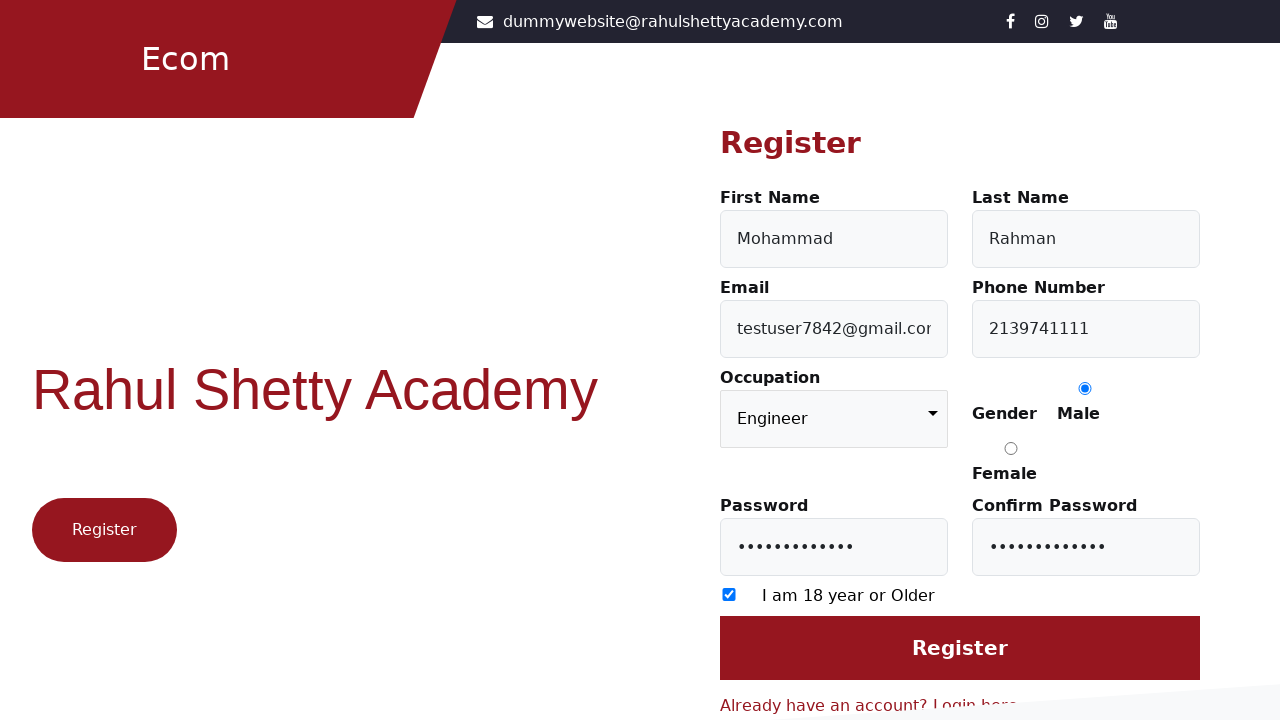

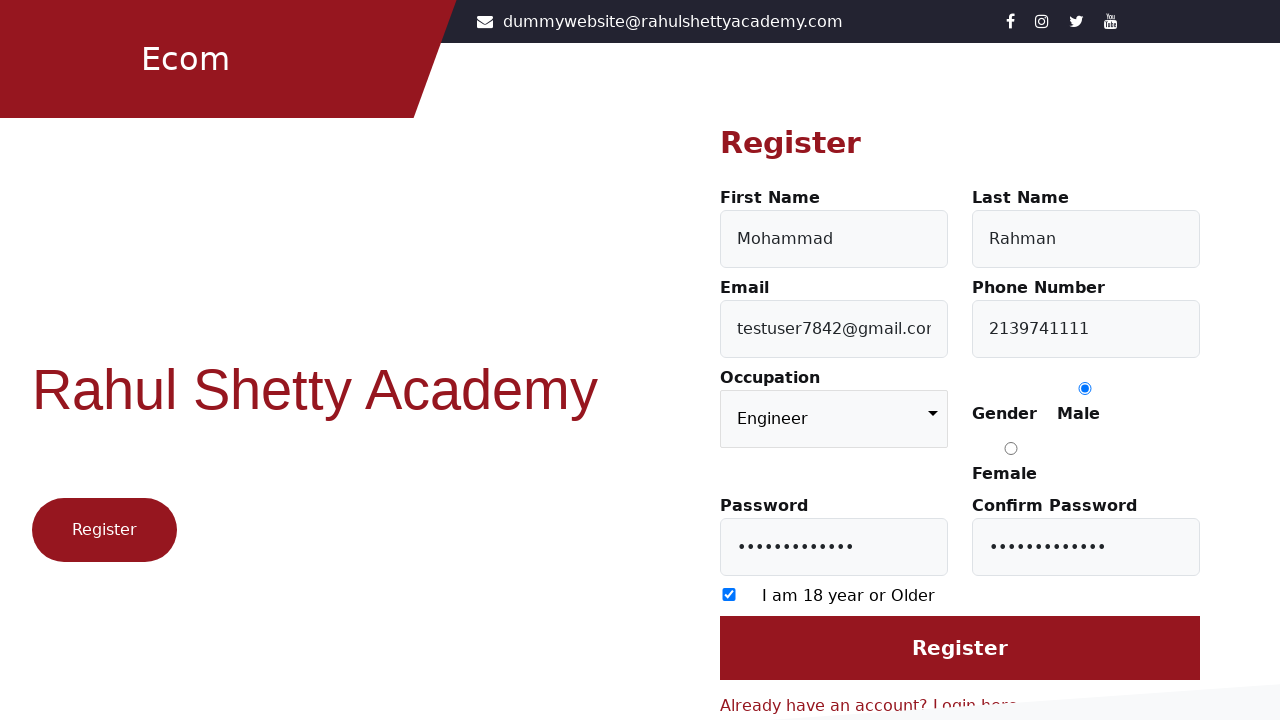